Tests the forgot login info functionality with data for an unregistered user to verify the system displays a customer not found error.

Starting URL: https://parabank.parasoft.com/parabank/index.htm

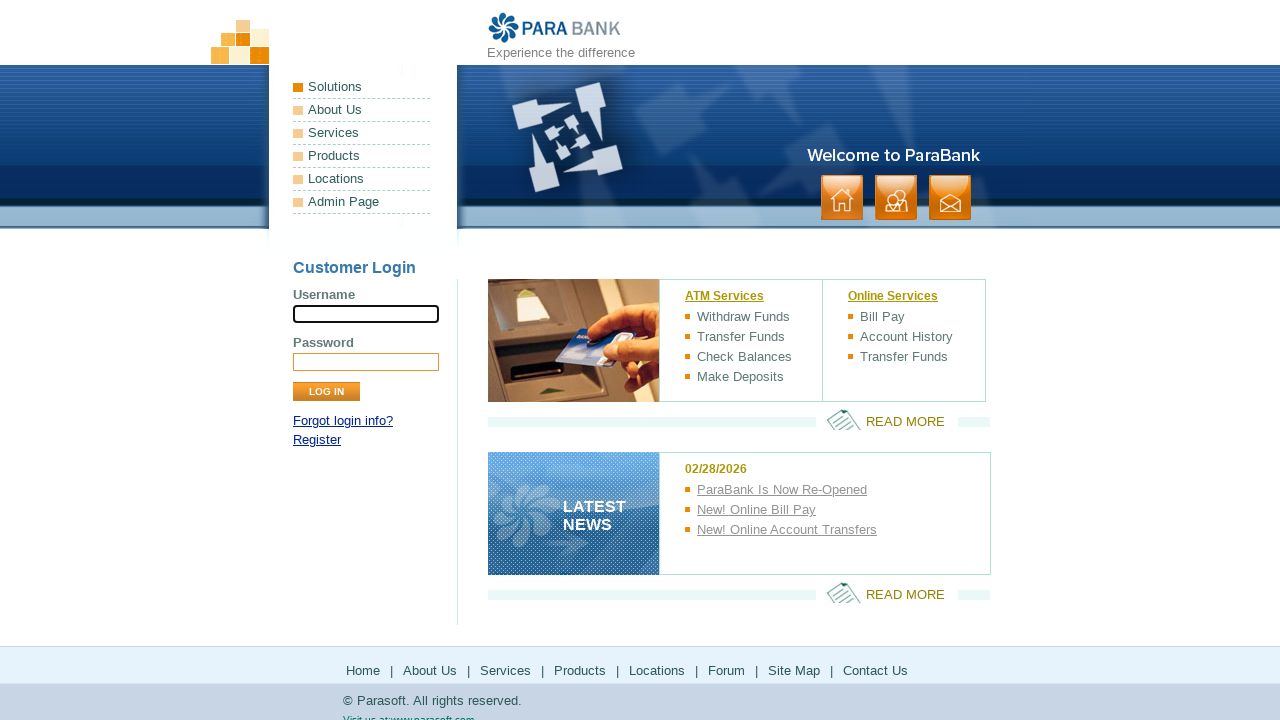

Clicked 'Forgot login info?' link at (343, 421) on text=Forgot login info?
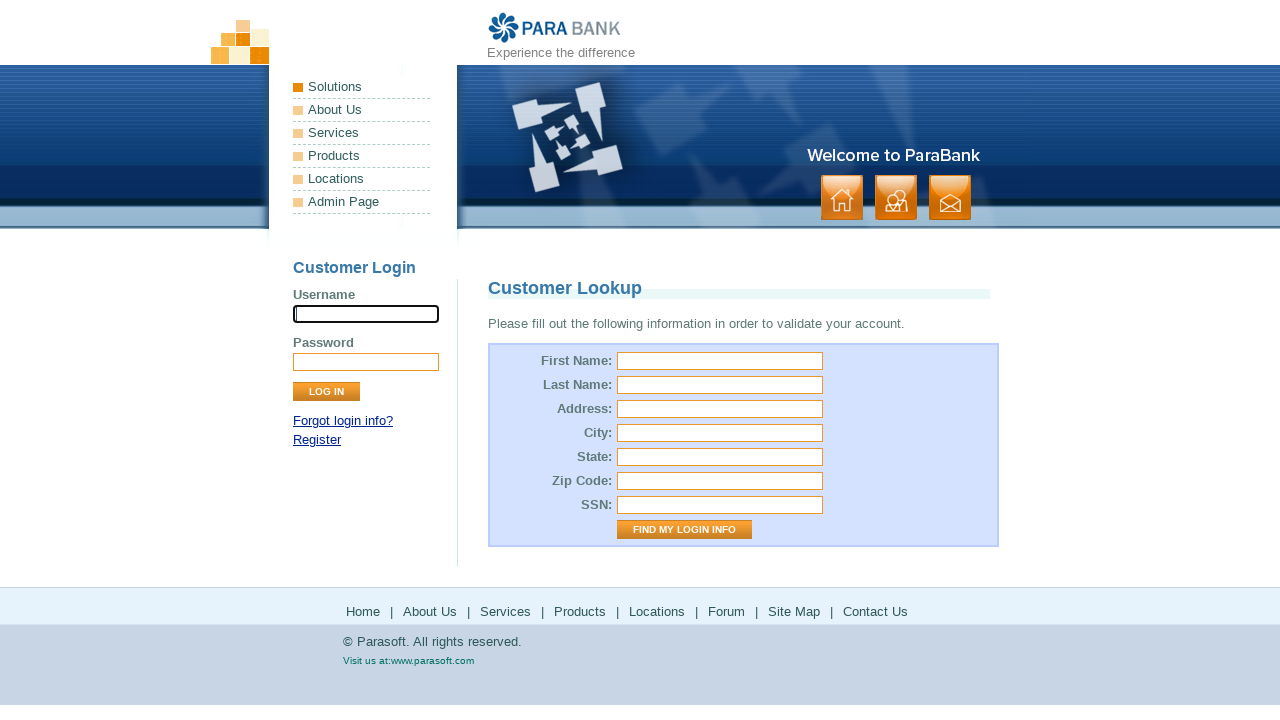

Filled first name field with 'Unregistered' on #firstName
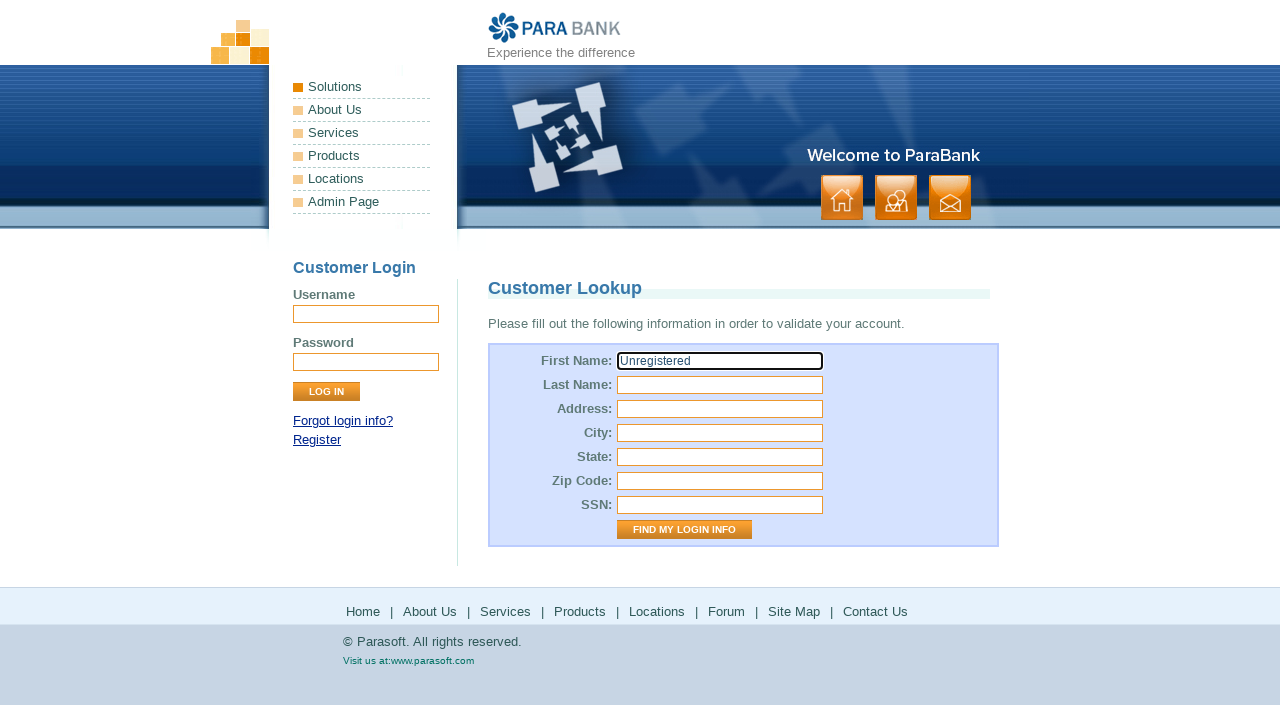

Filled last name field with 'UserTest' on #lastName
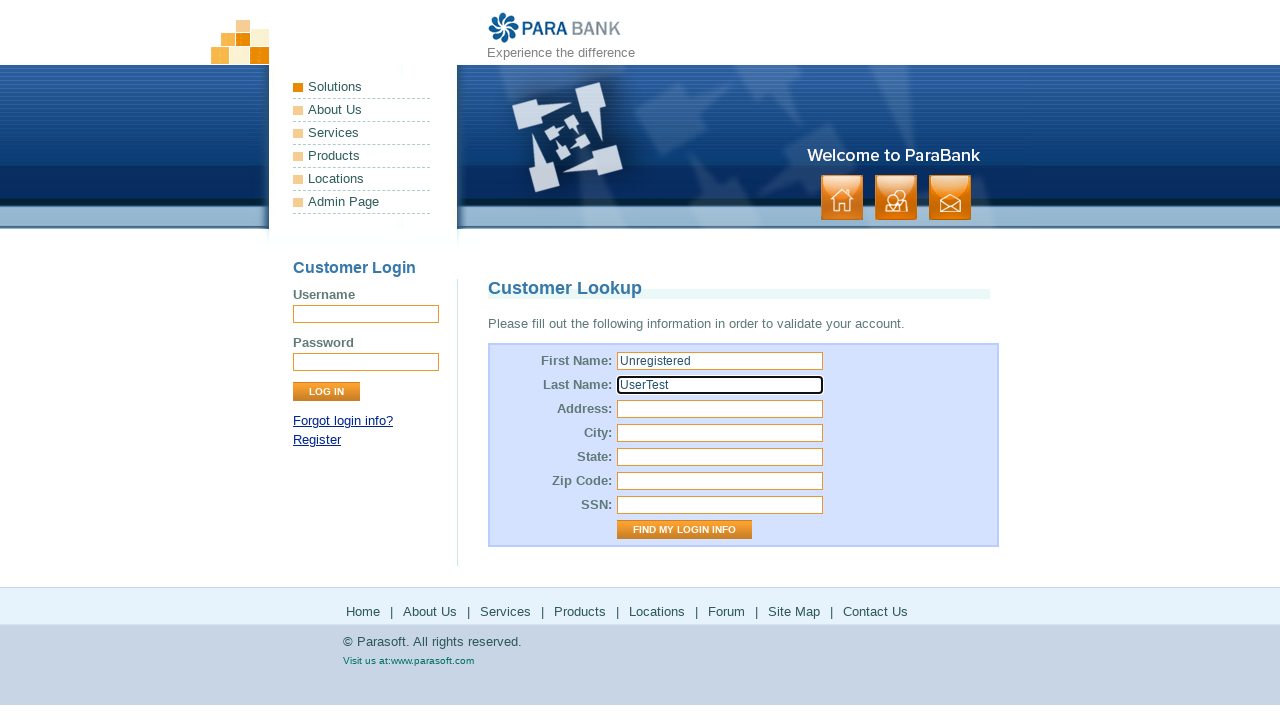

Filled street address field with '456 Unknown Blvd' on #address\.street
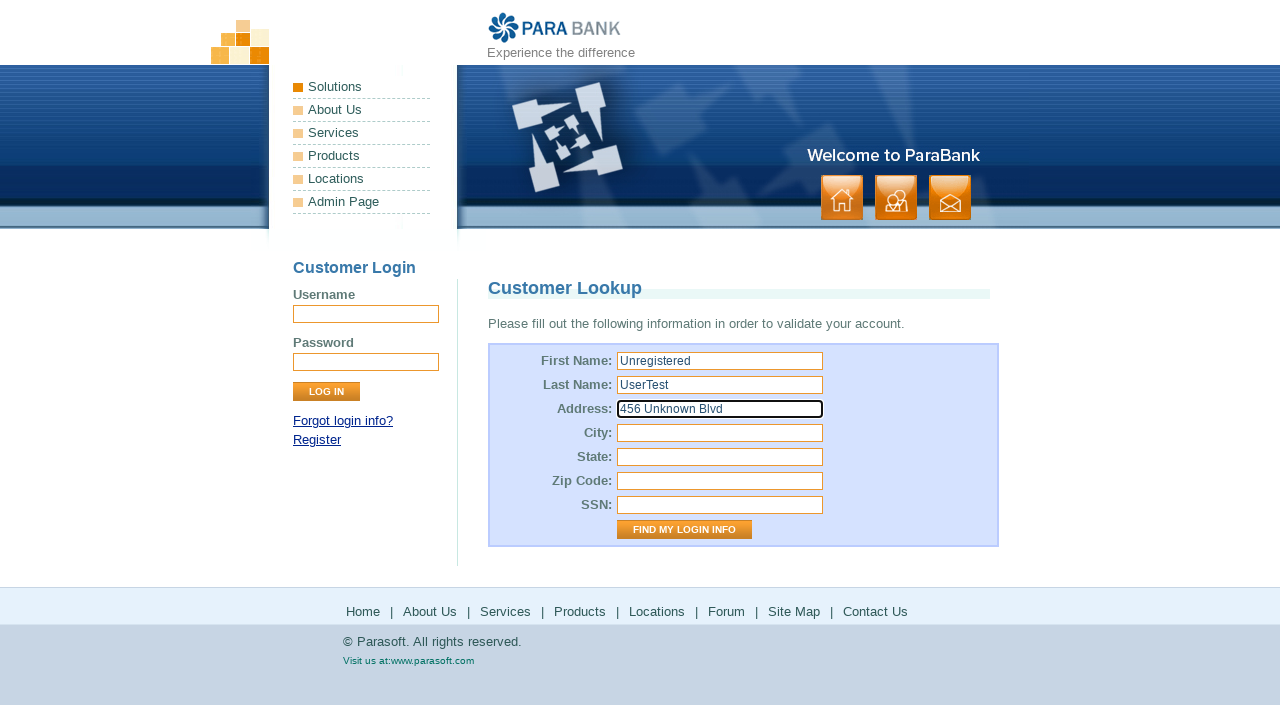

Filled city field with 'Chicago' on #address\.city
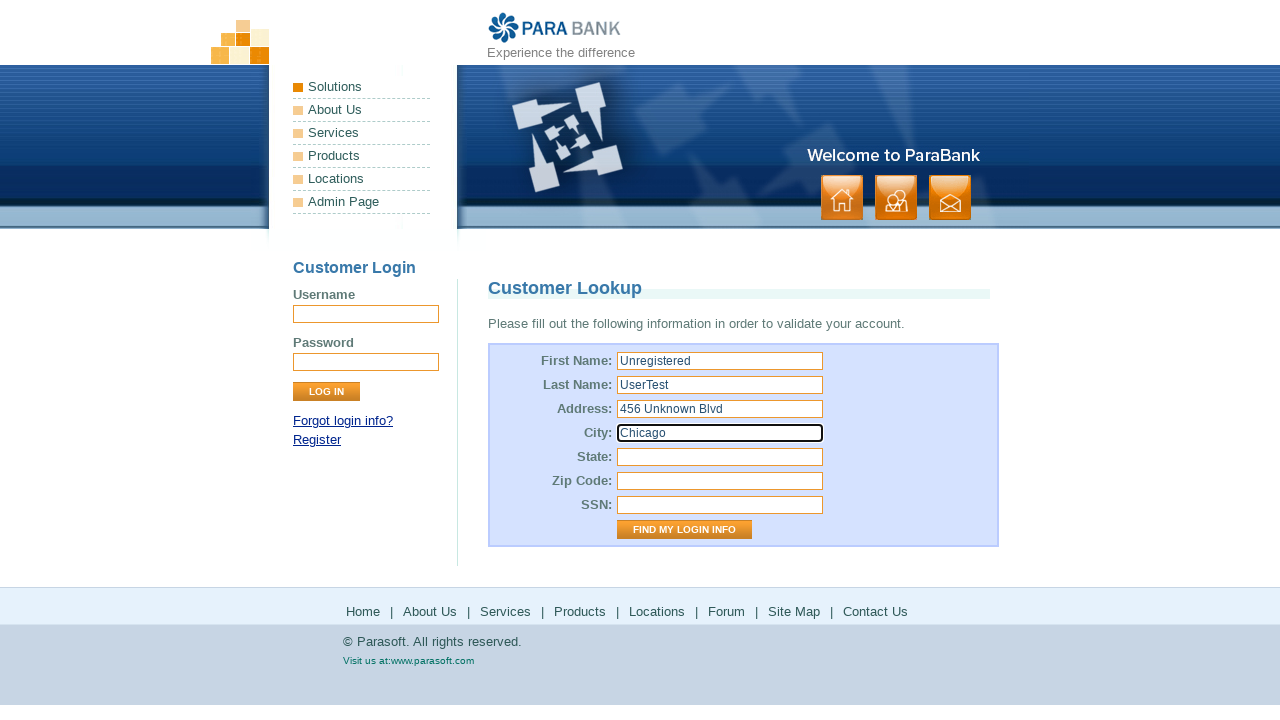

Filled state field with 'Illinois' on #address\.state
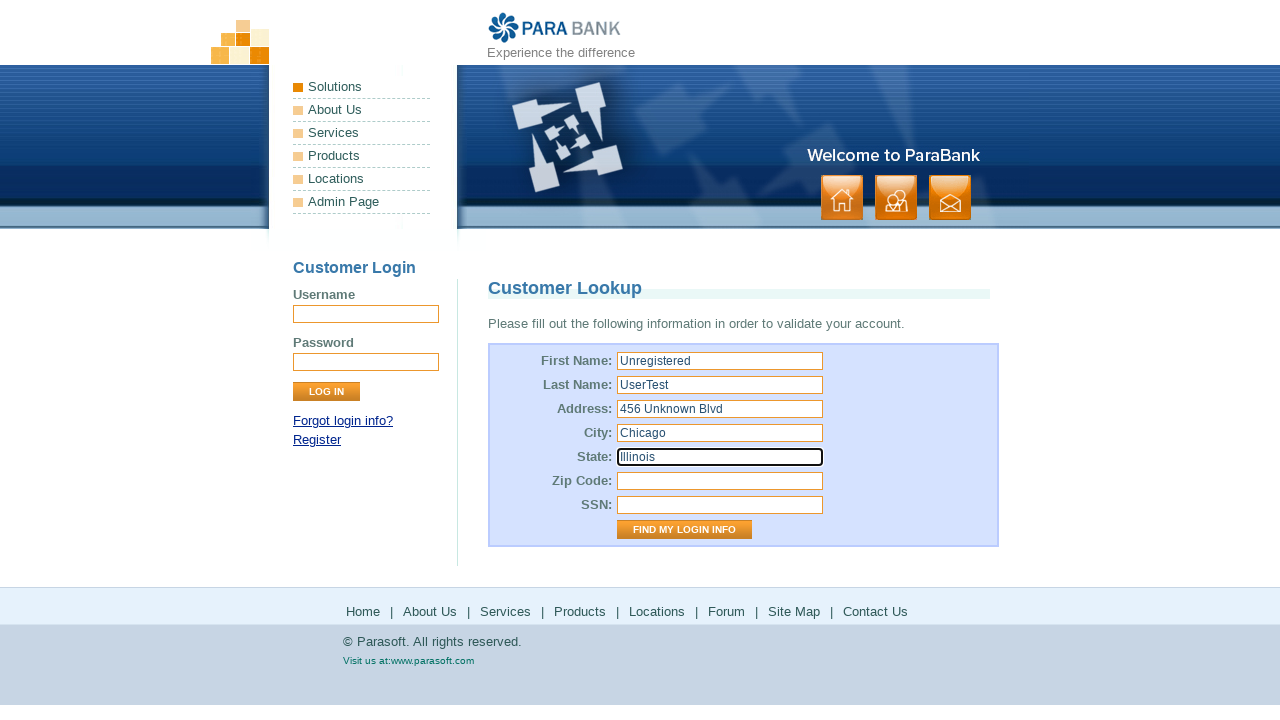

Filled zip code field with '60601' on #address\.zipCode
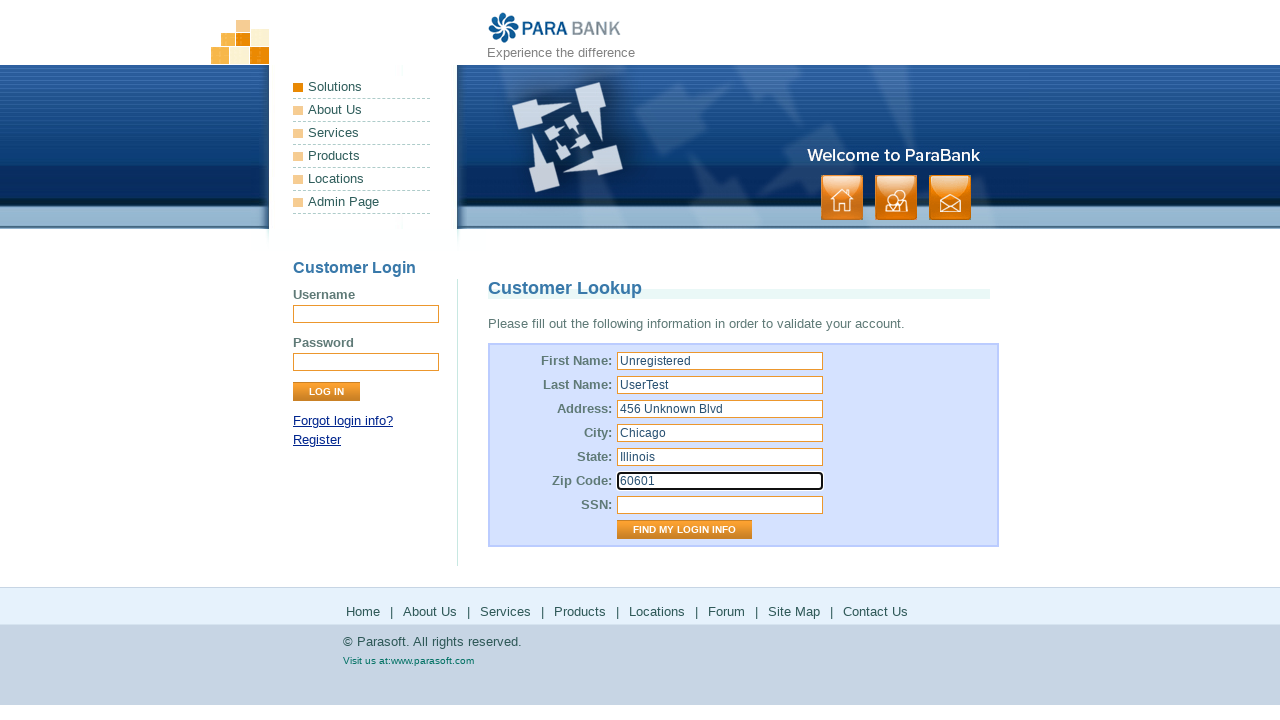

Filled SSN field with '111-22-3333' on #ssn
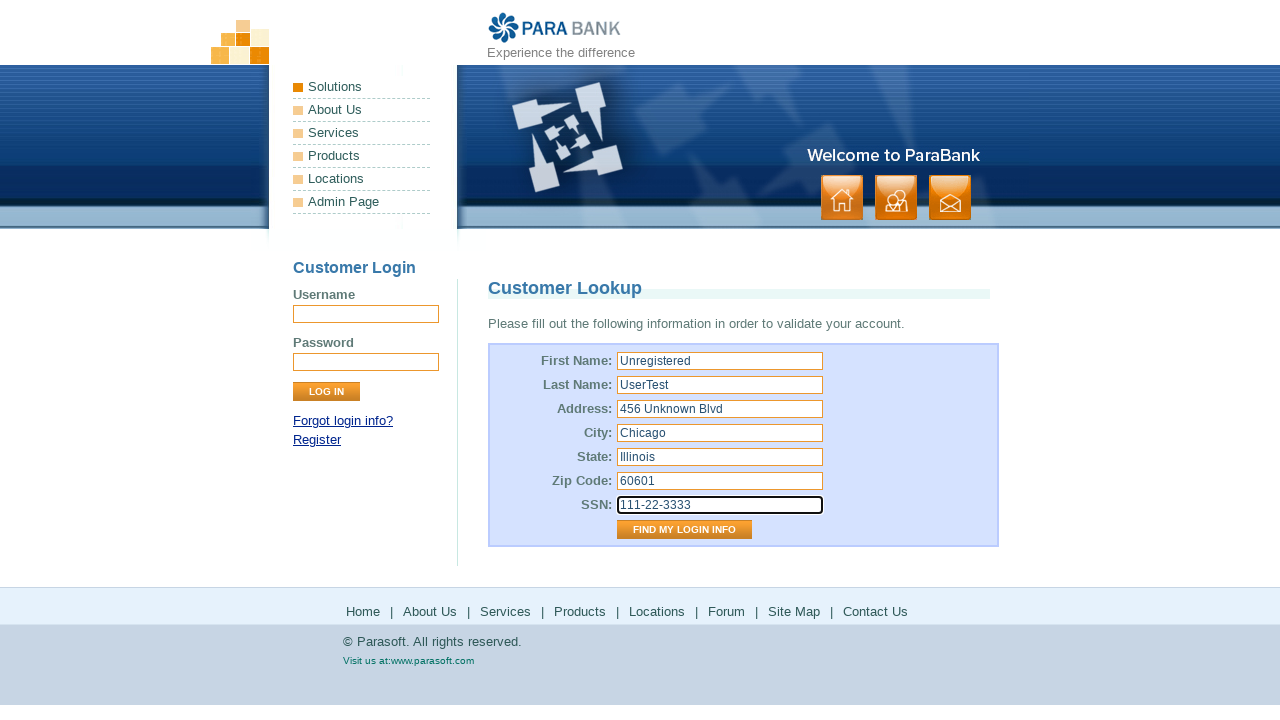

Clicked 'Find My Login Info' button at (684, 530) on td > .button
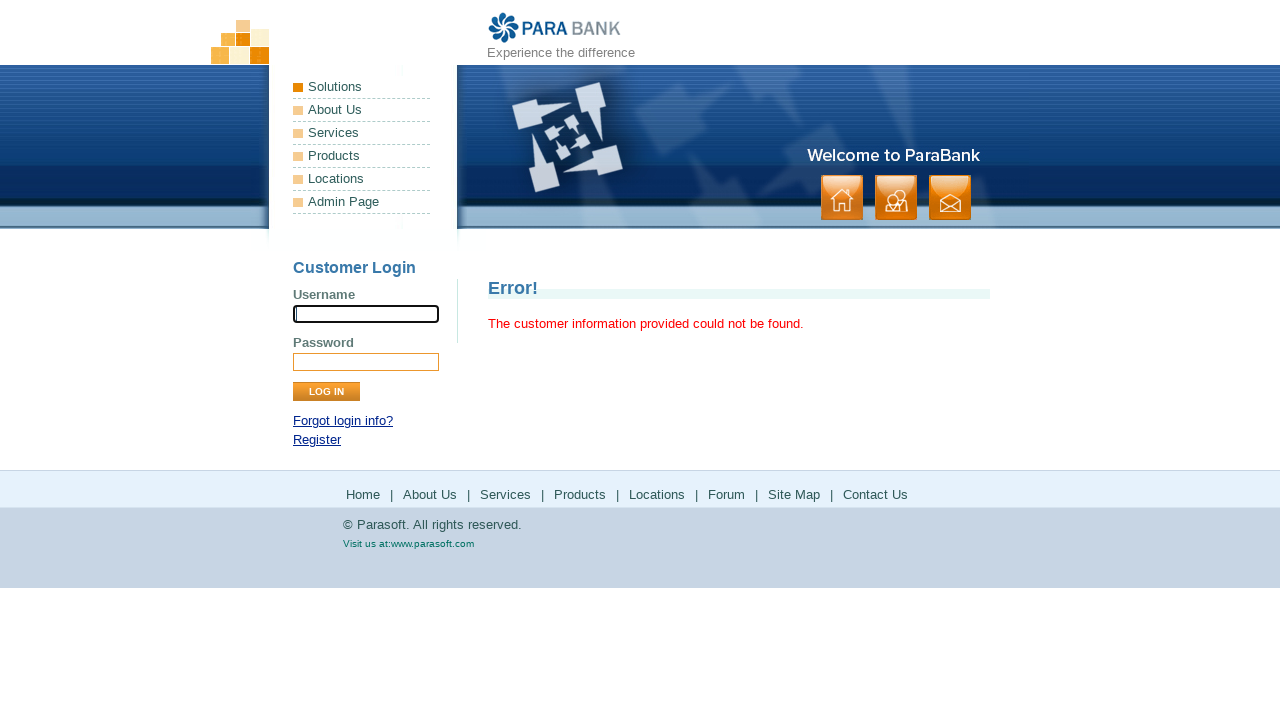

Customer not found error message displayed
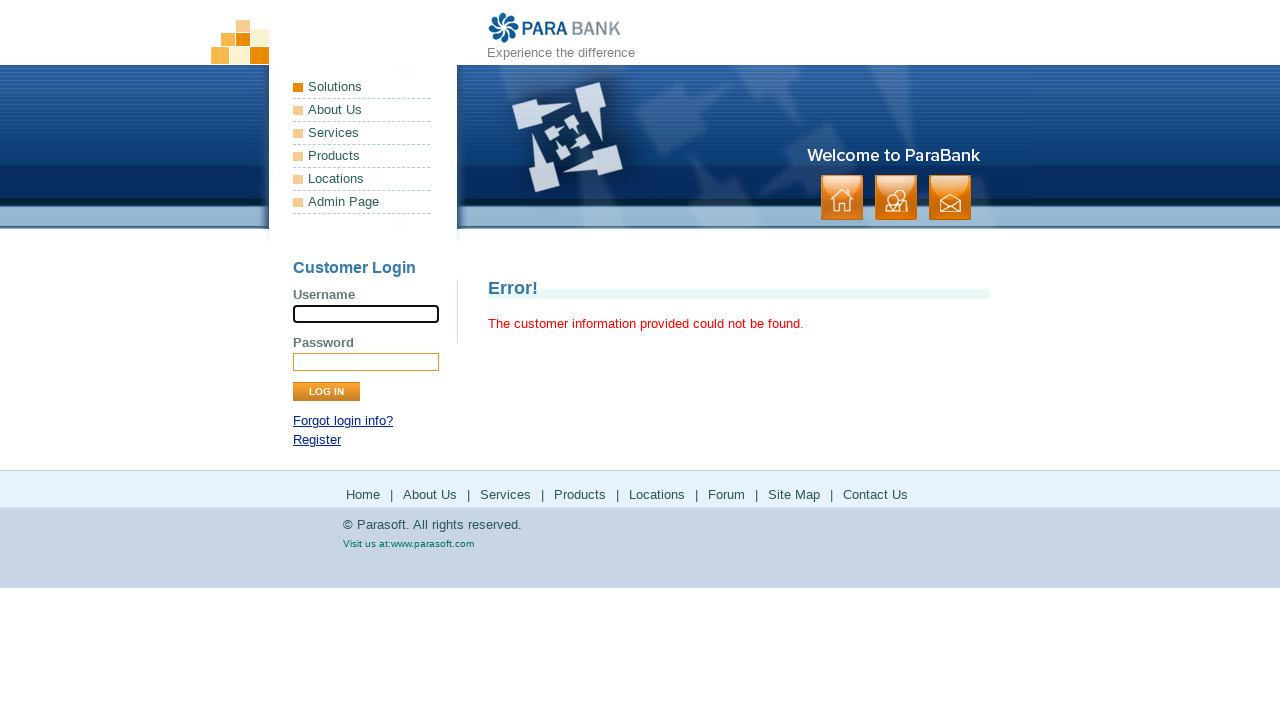

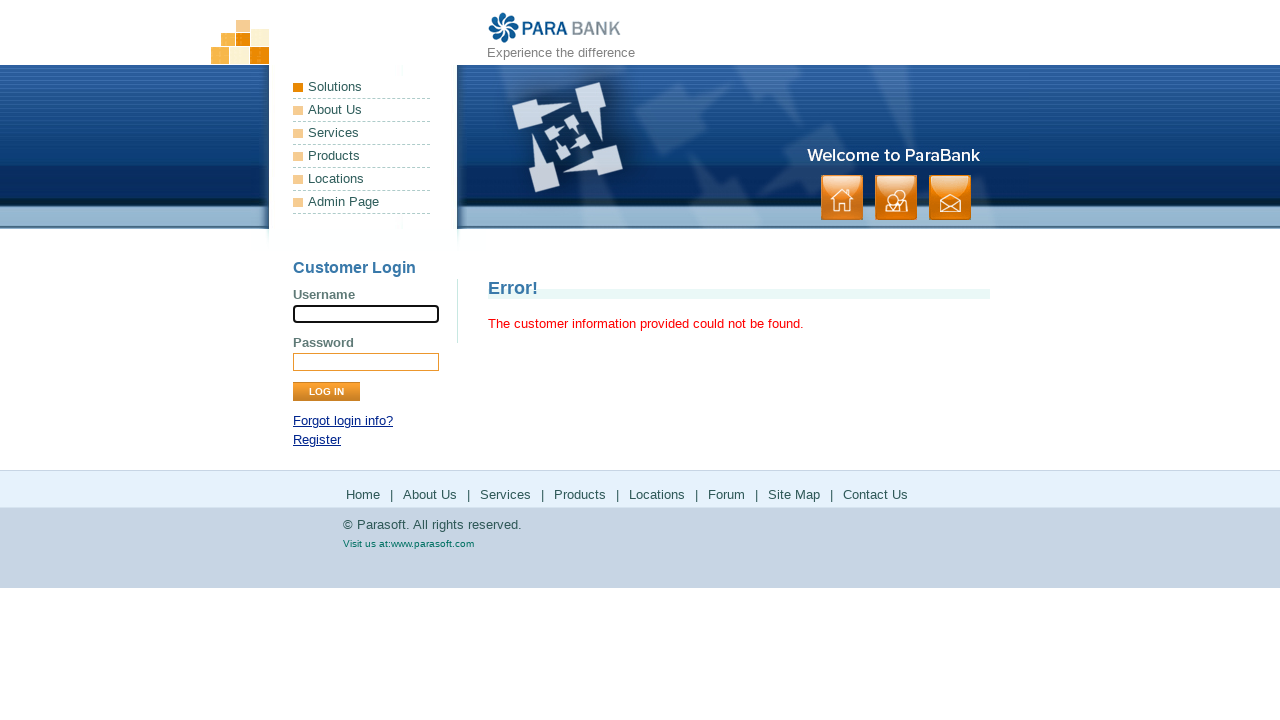